Tests text input functionality by entering text in a field and clicking a button to update its label

Starting URL: http://uitestingplayground.com/textinput

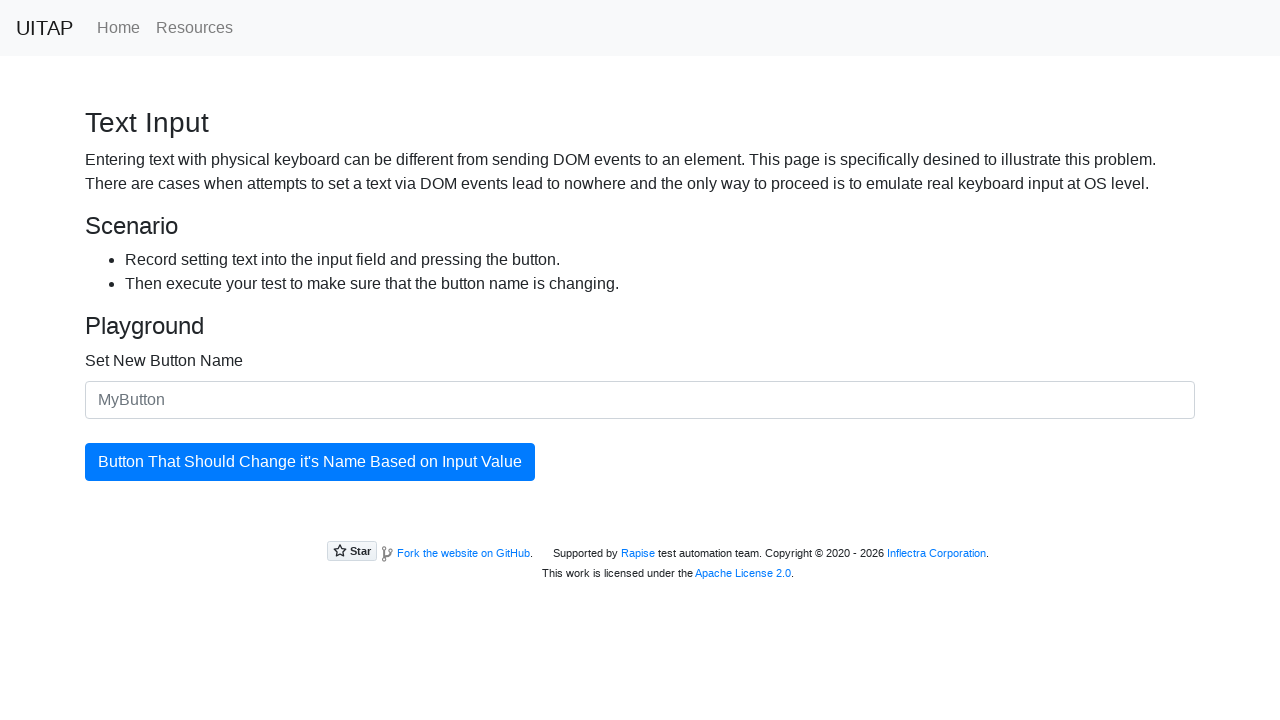

Entered 'SkyPro' into the text input field on #newButtonName
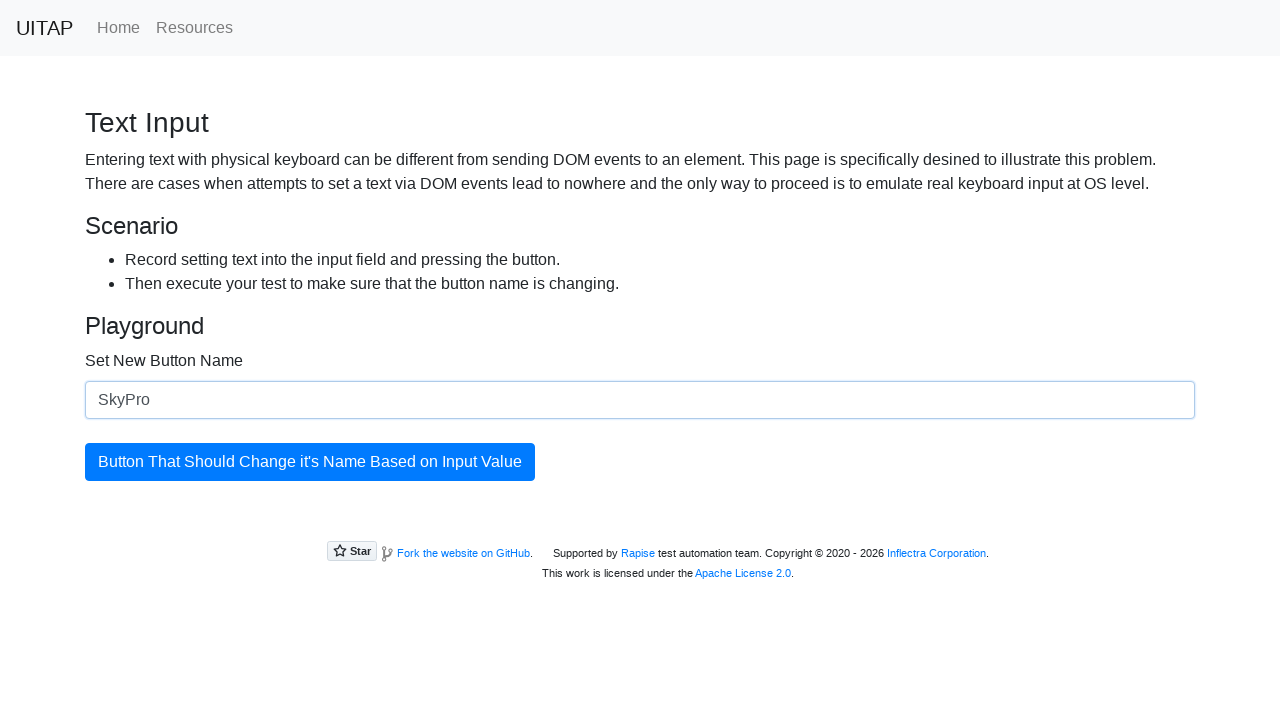

Clicked the submit button to update the button label at (310, 462) on .btn.btn-primary
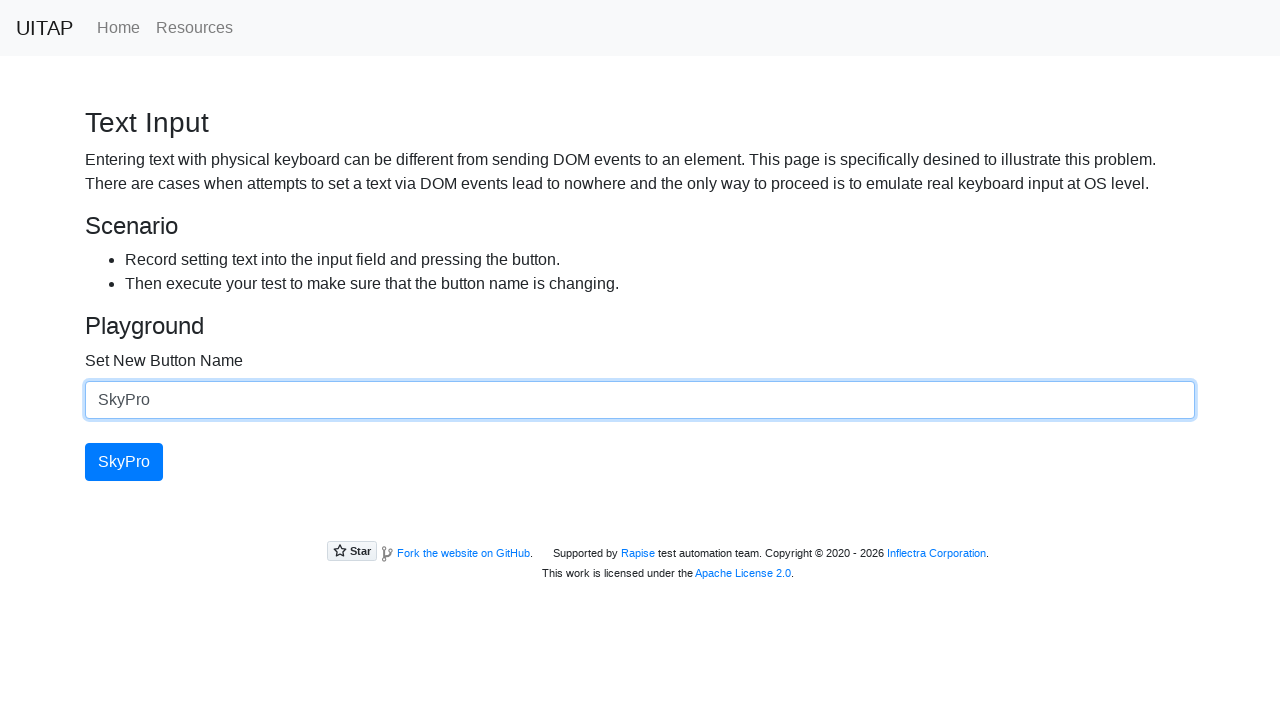

Button label successfully updated to 'SkyPro'
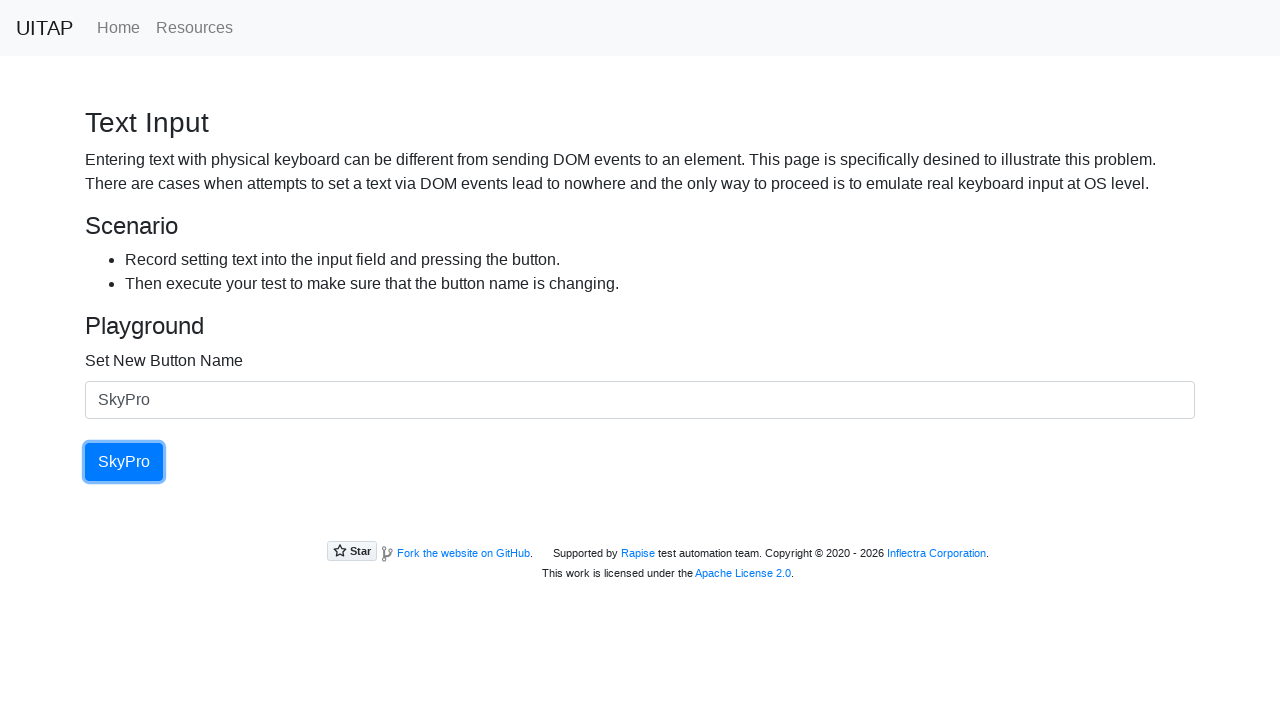

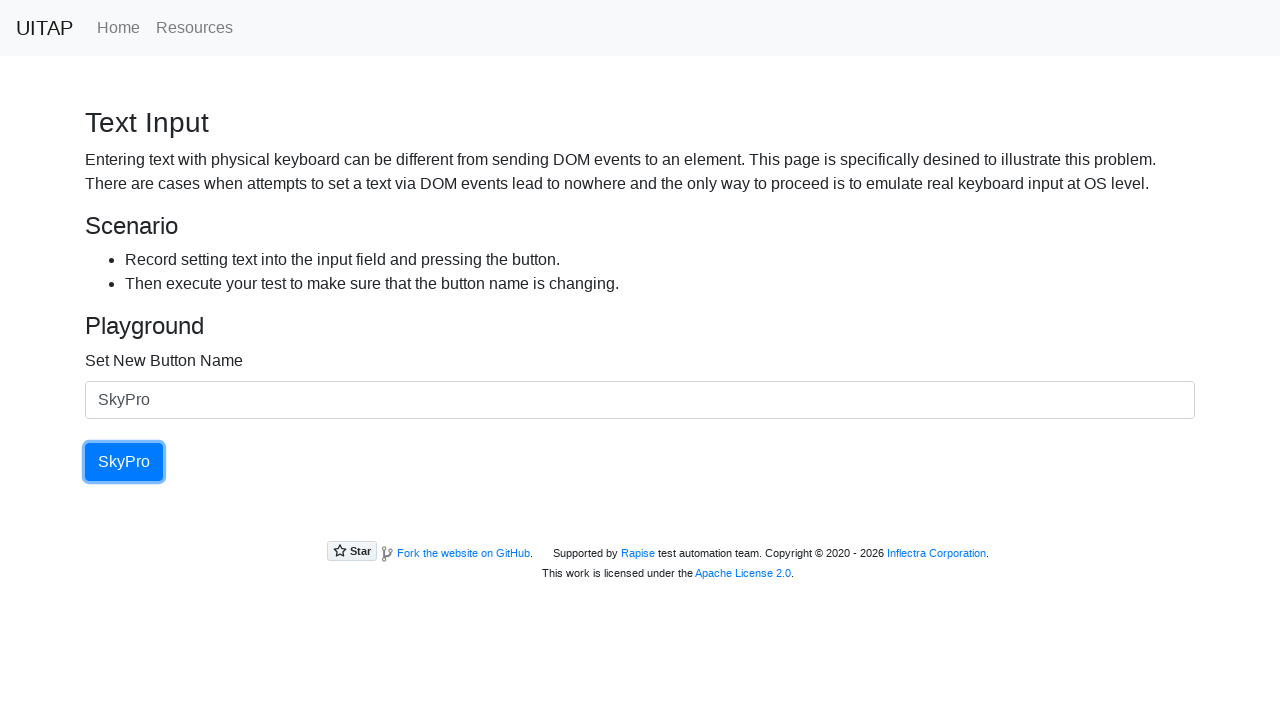